Tests JavaScript prompt alert handling by clicking a button to trigger a prompt, entering text, and accepting it

Starting URL: https://v1.training-support.net/selenium/javascript-alerts

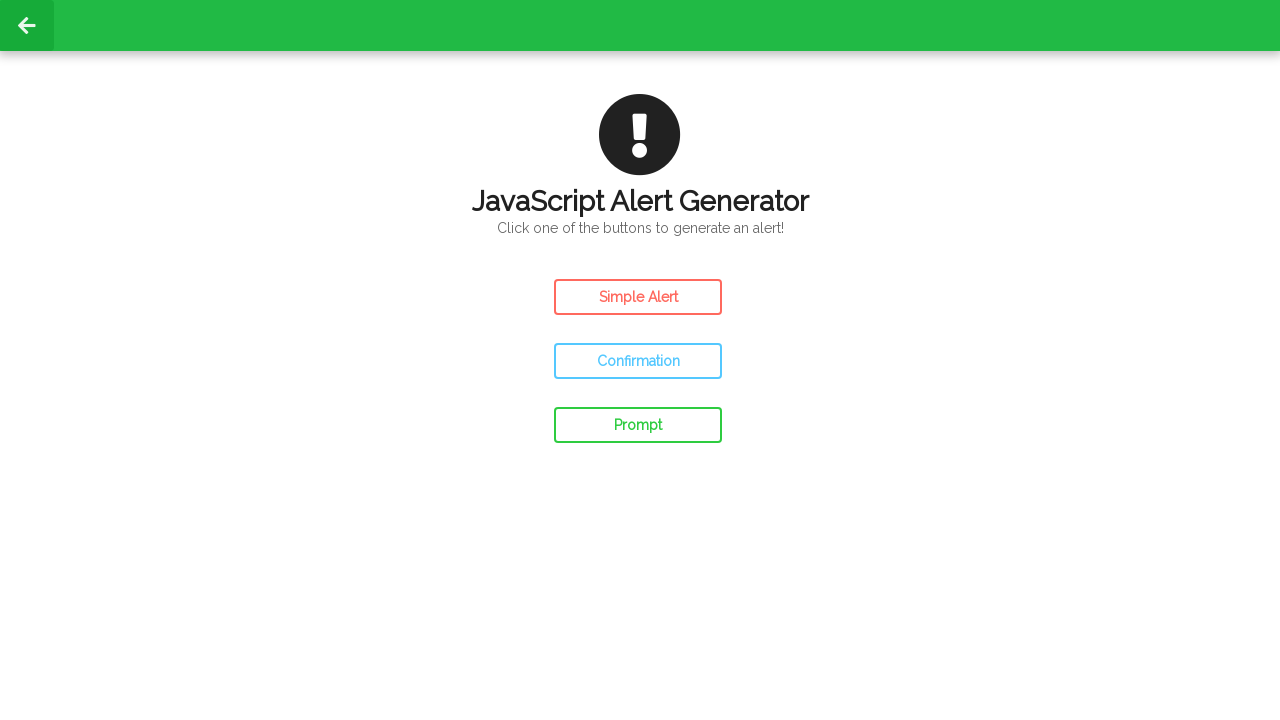

Set up dialog handler to accept prompt with text 'Awesome!'
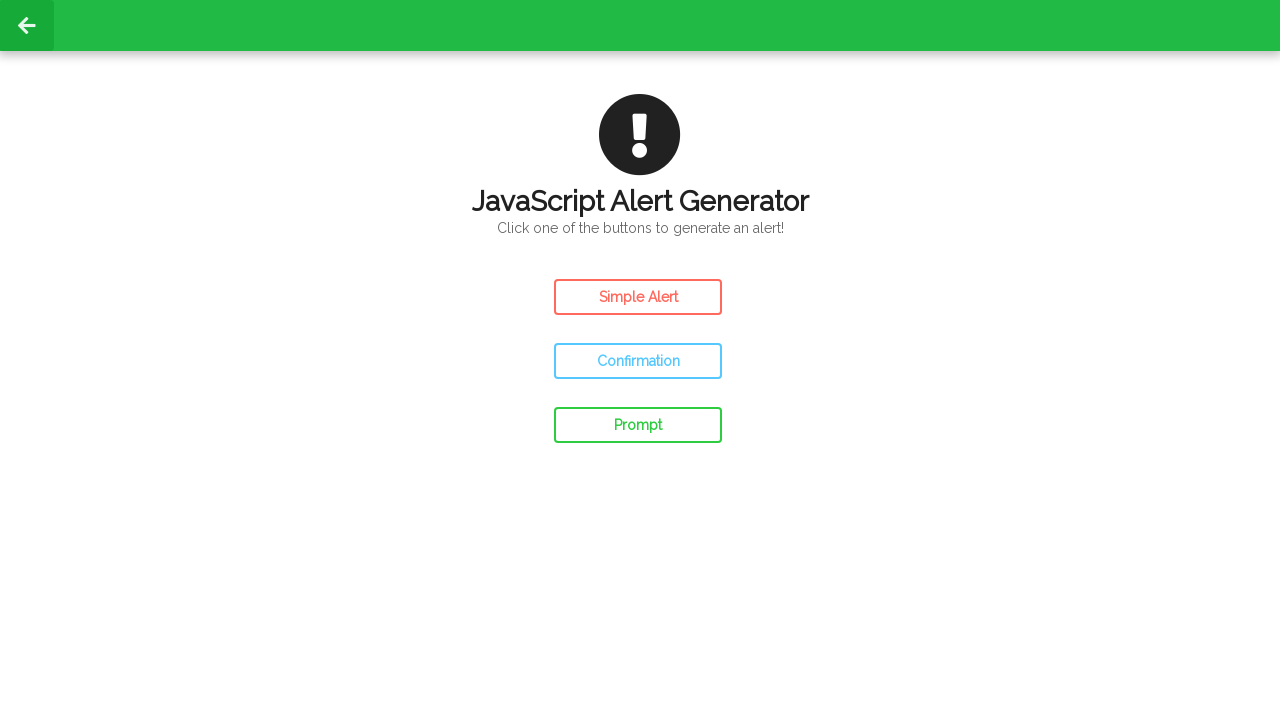

Clicked prompt button to trigger JavaScript prompt alert at (638, 425) on #prompt
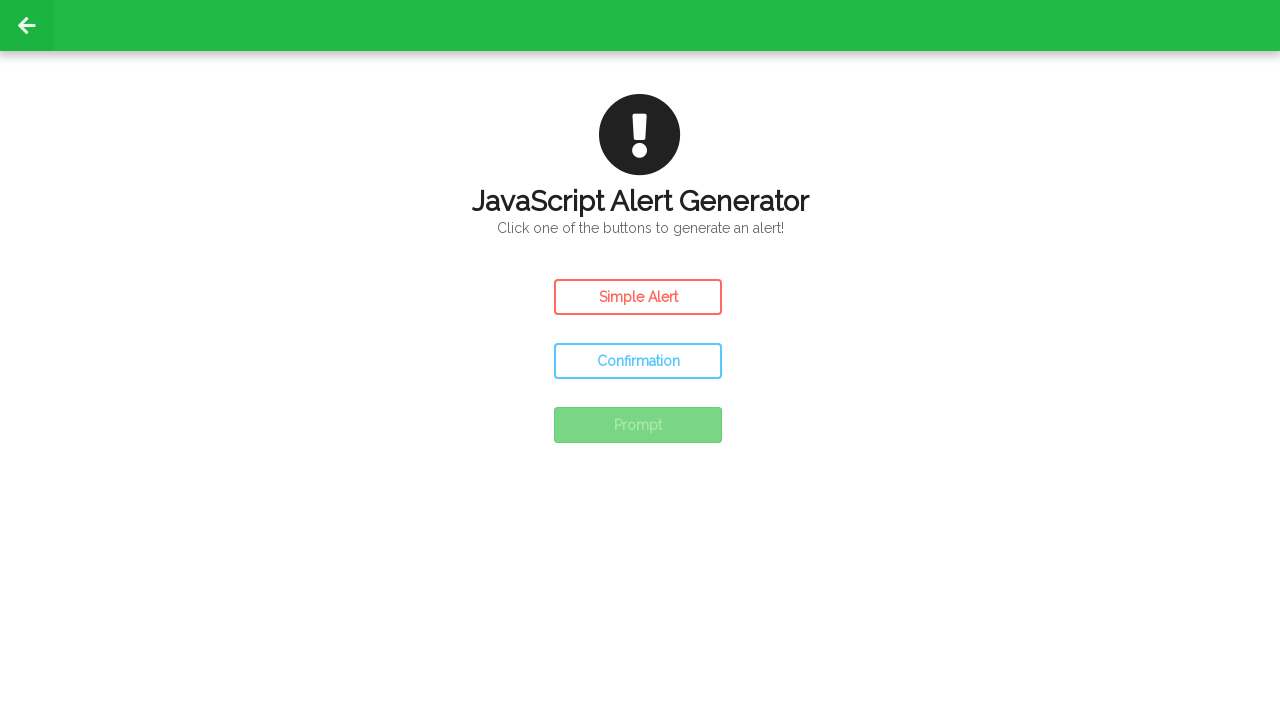

Waited for prompt alert to be processed
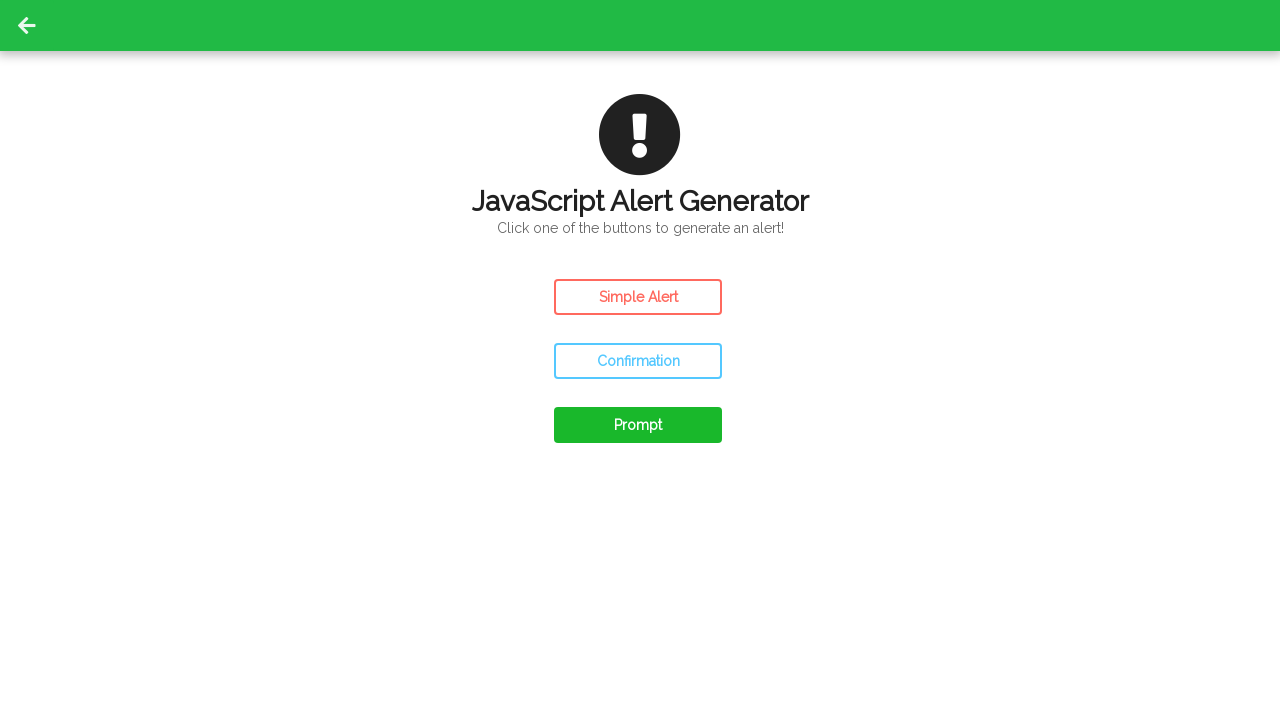

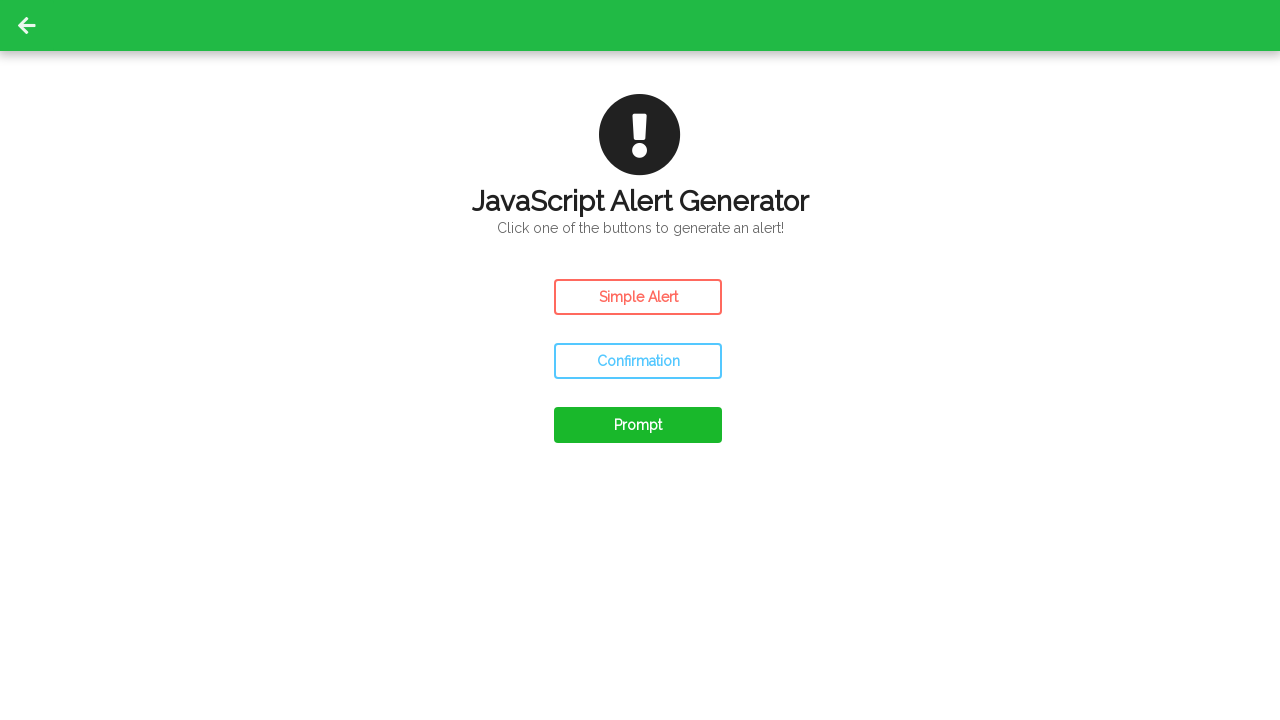